Tests the JPL Space image gallery by clicking the full image button to view the featured image

Starting URL: https://data-class-jpl-space.s3.amazonaws.com/JPL_Space/index.html

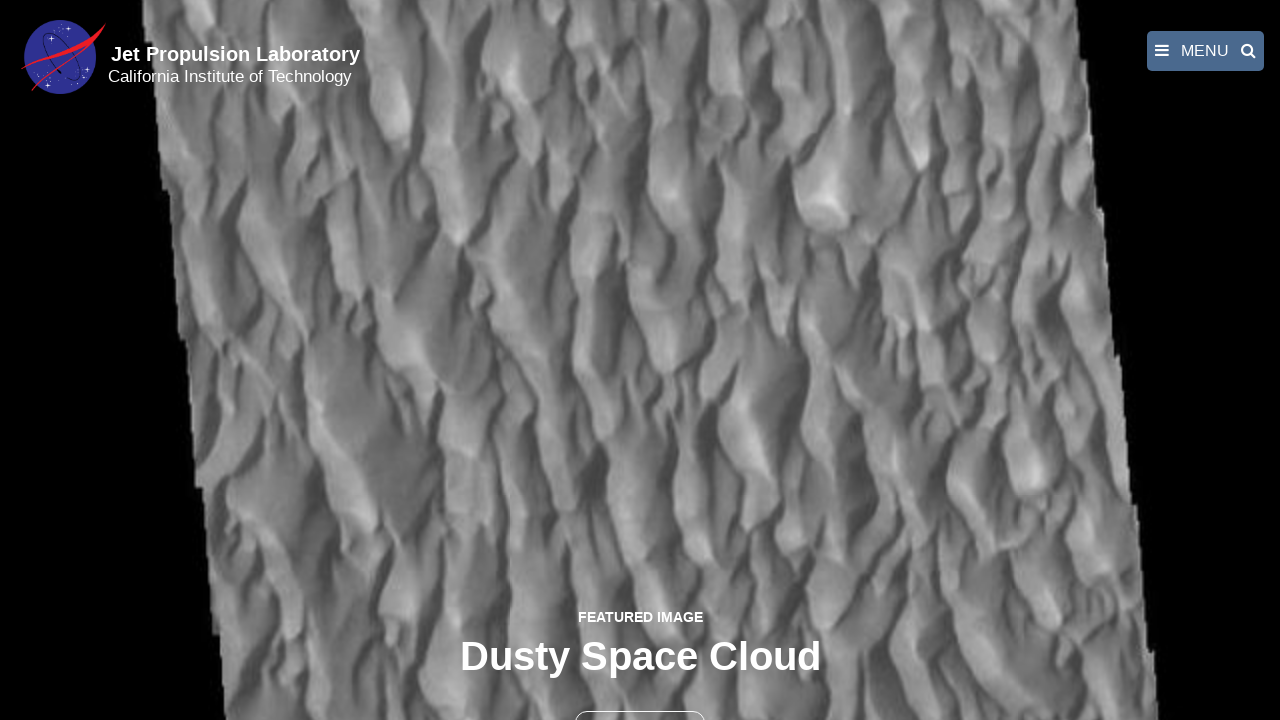

Clicked the full image button to view featured image at (640, 699) on button >> nth=1
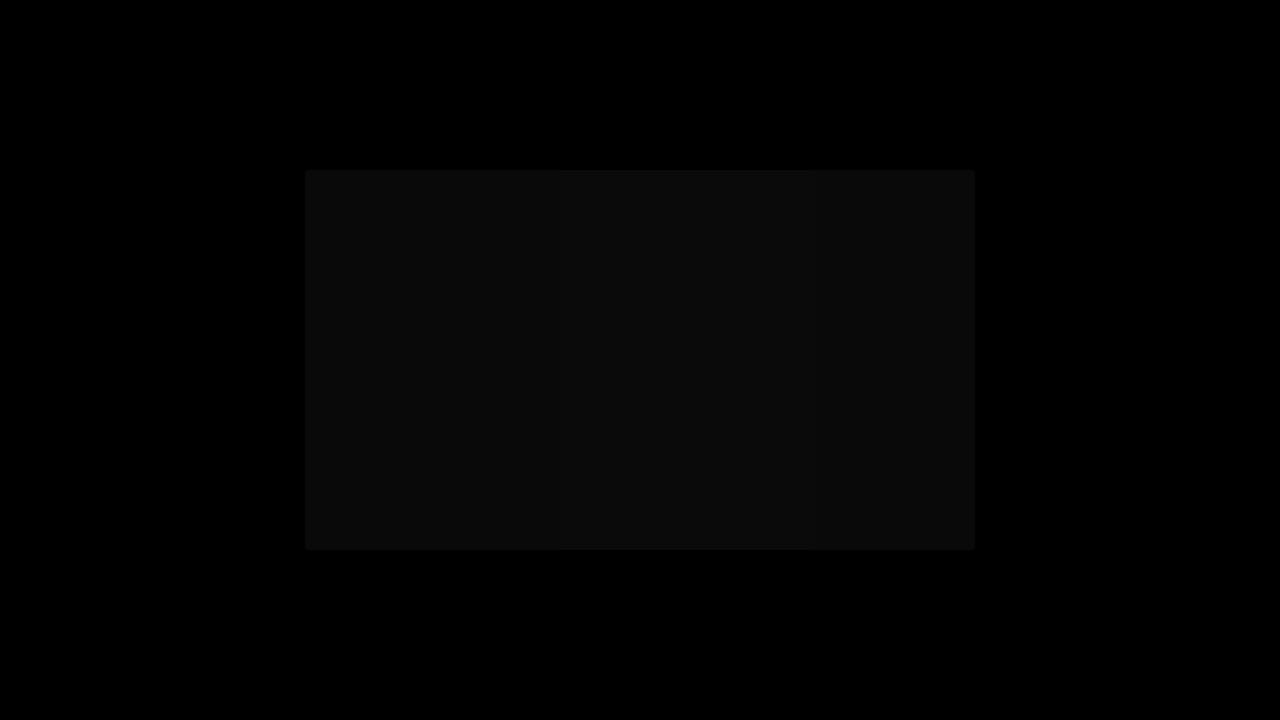

Full image loaded in fancybox gallery
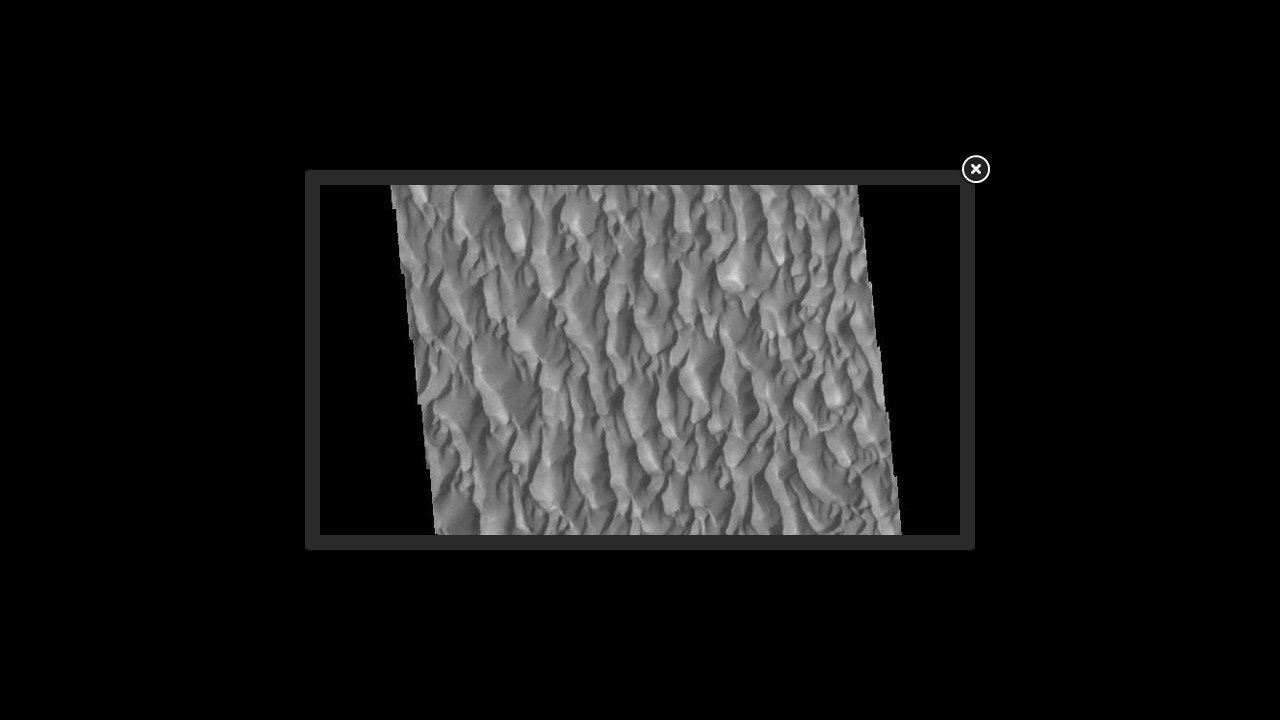

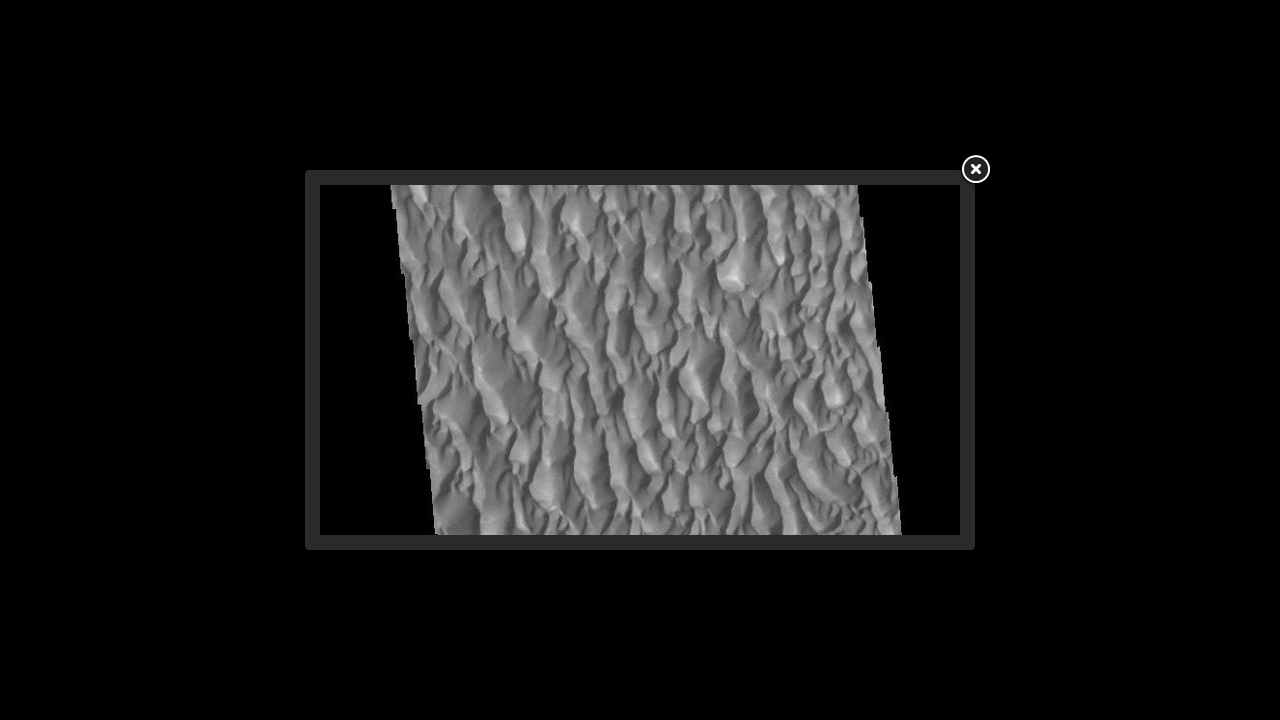